Checks a checkbox with Automation class

Starting URL: https://artoftesting.com/sampleSiteForSelenium

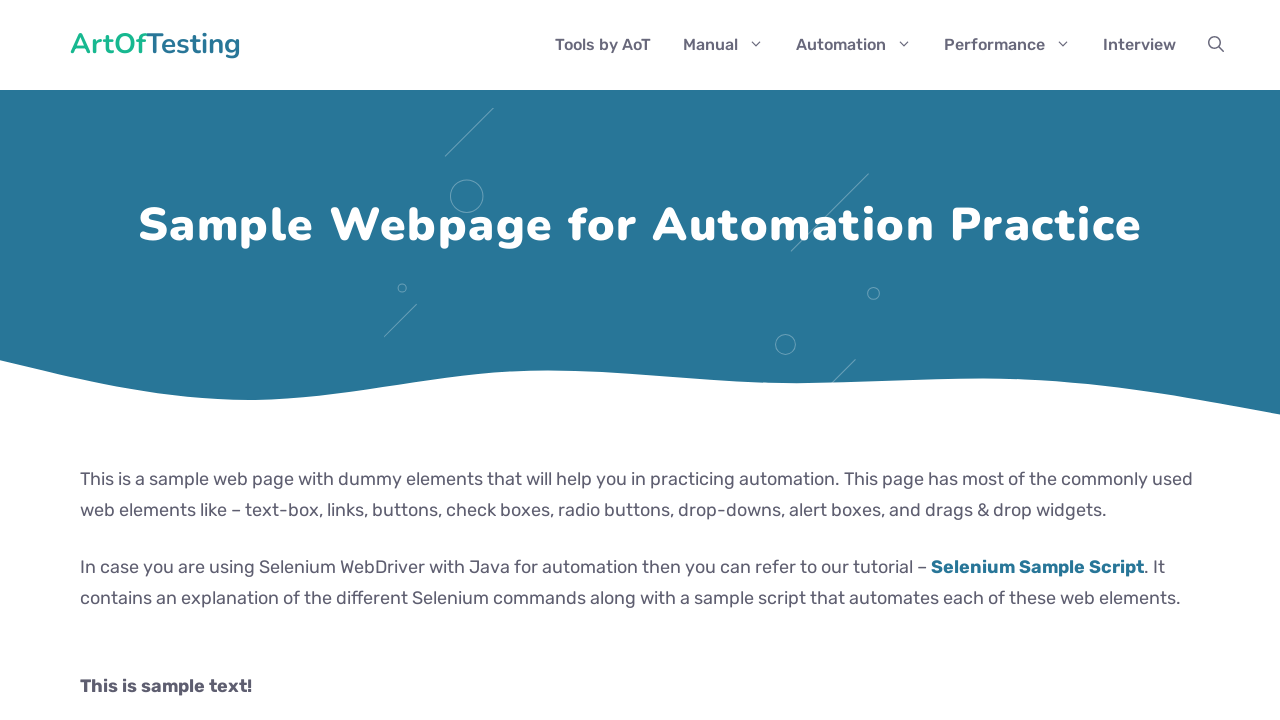

Navigated to sample testing site
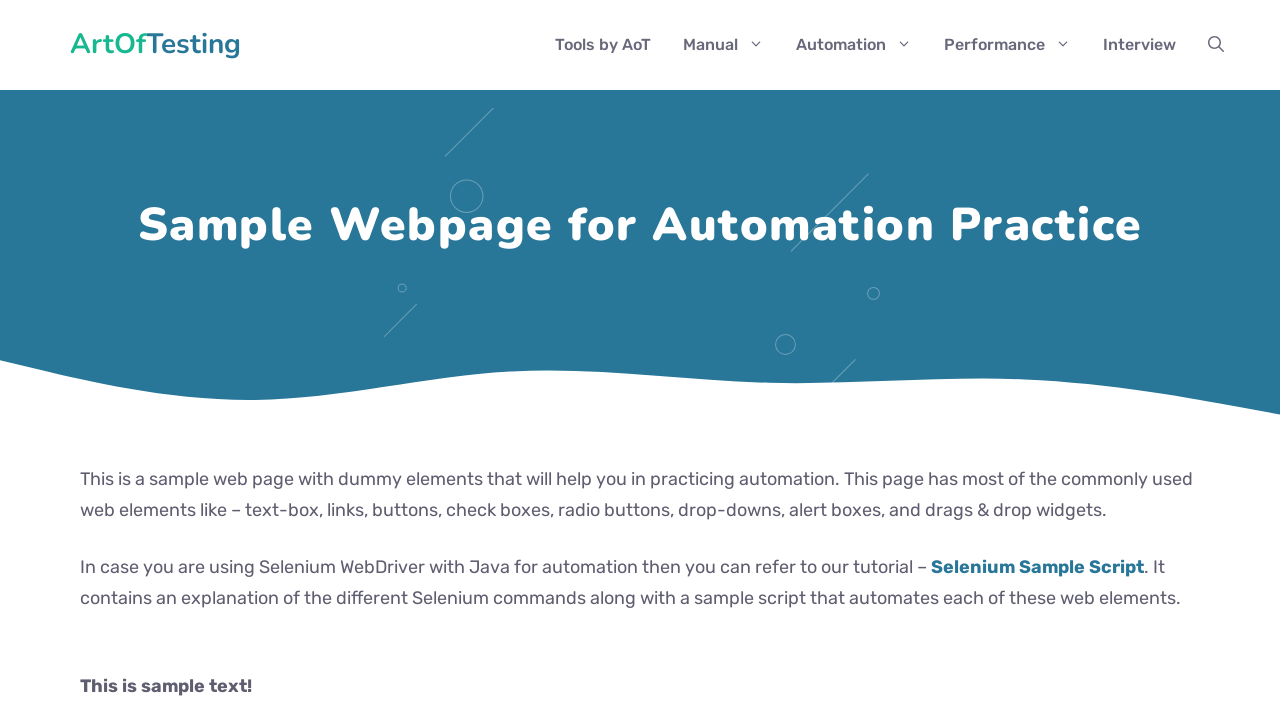

Clicked checkbox with Automation class at (86, 360) on input.Automation
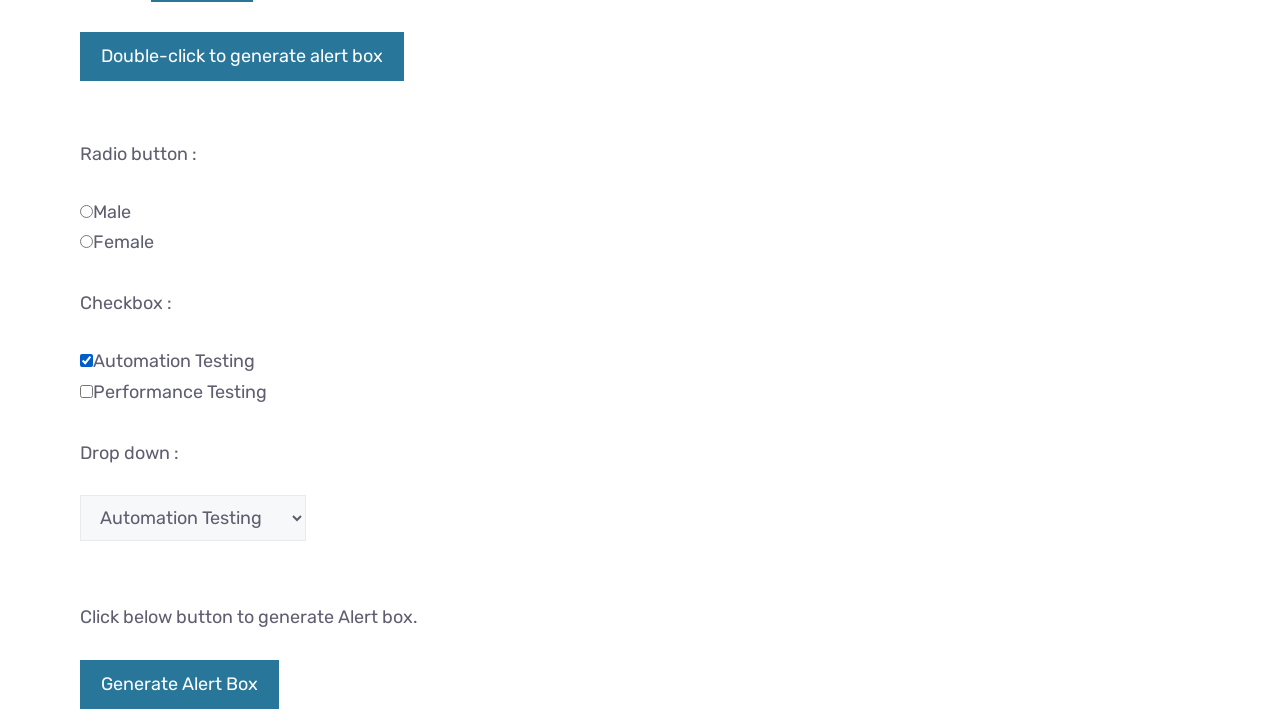

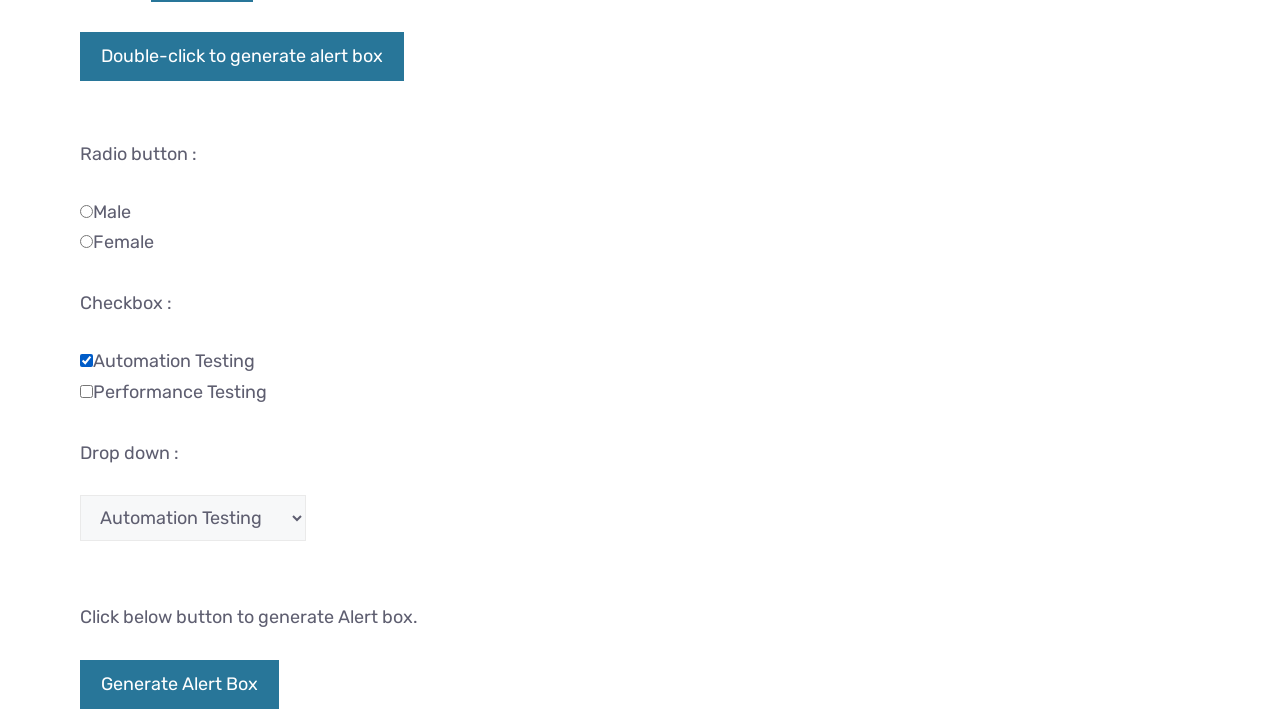